Tests JavaScript confirm dialog by clicking a button, dismissing the dialog, verifying the result shows Cancel was clicked, then accepting the dialog and verifying OK was clicked

Starting URL: https://the-internet.herokuapp.com/javascript_alerts

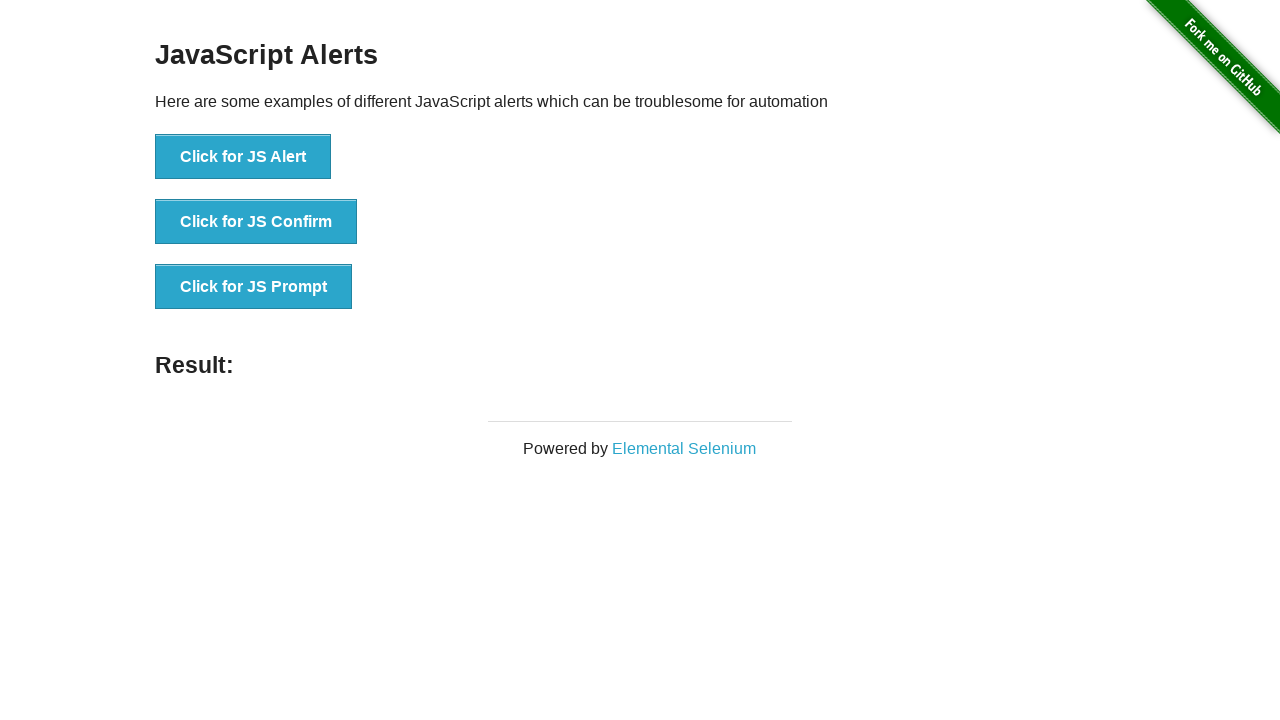

Set up dialog handler to dismiss the first confirm dialog
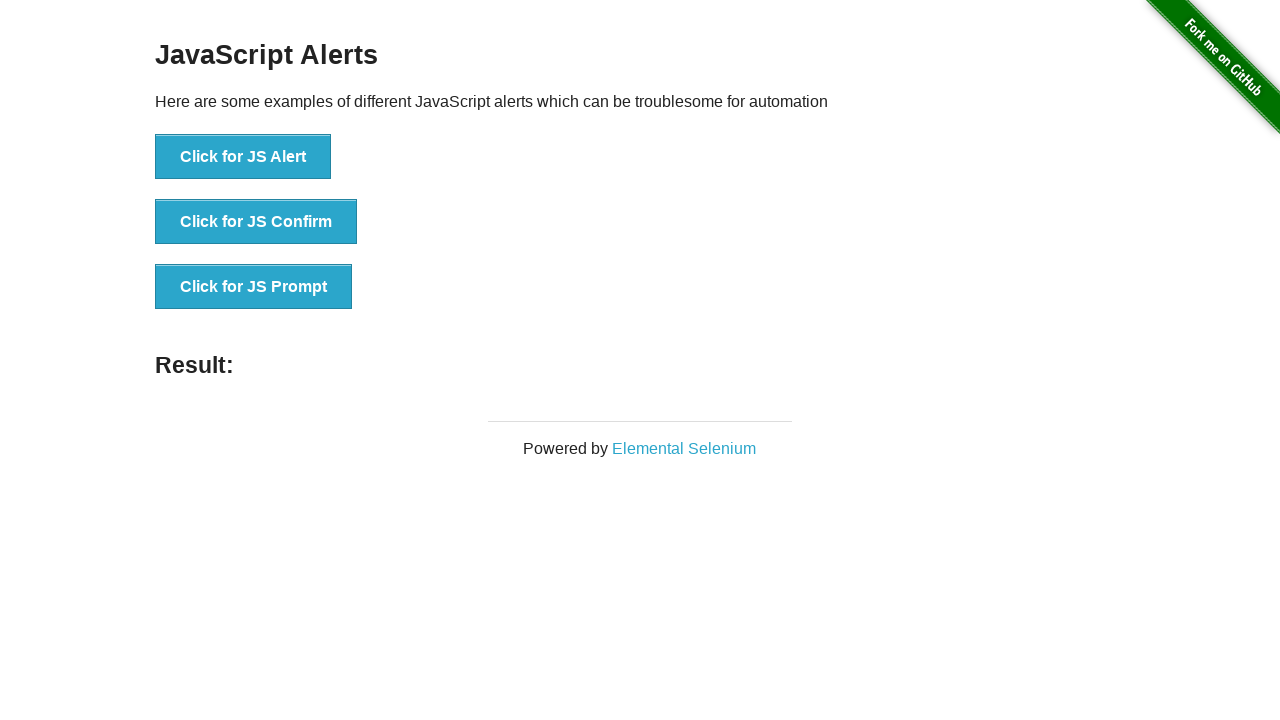

Clicked JS Confirm button to trigger first dialog at (256, 222) on xpath=//button[@onclick='jsConfirm()']
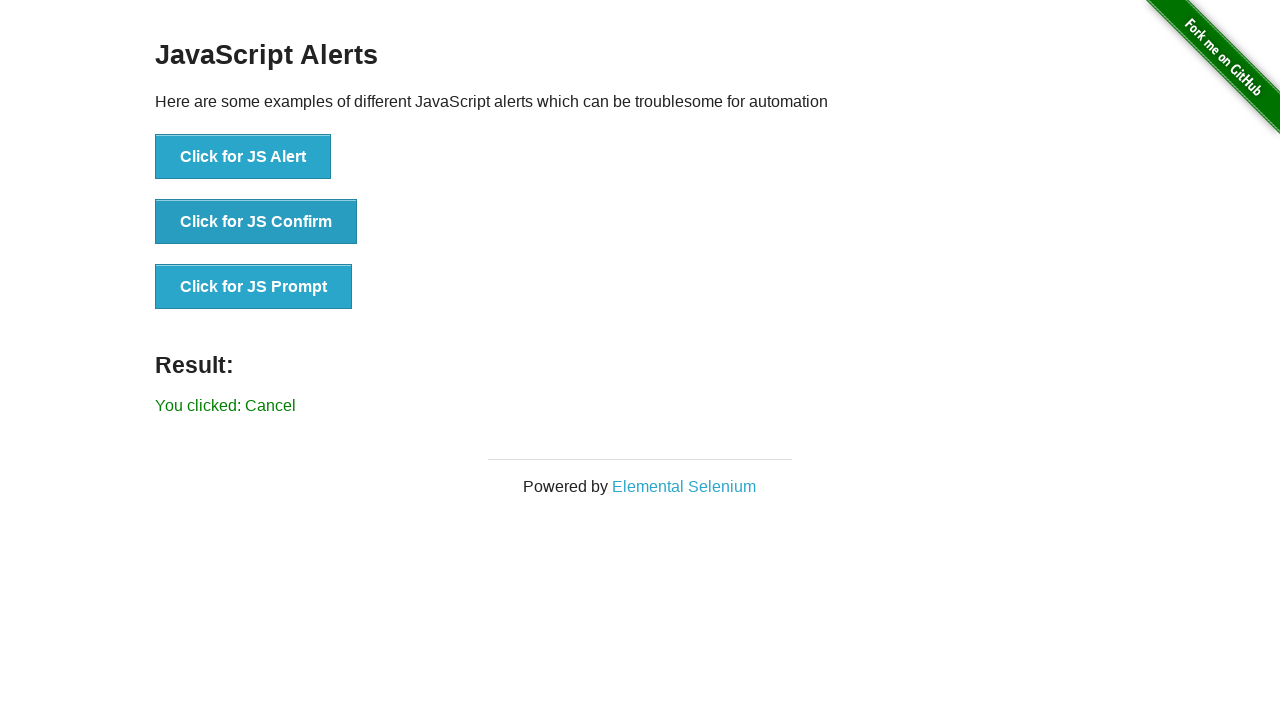

Waited for result message to appear
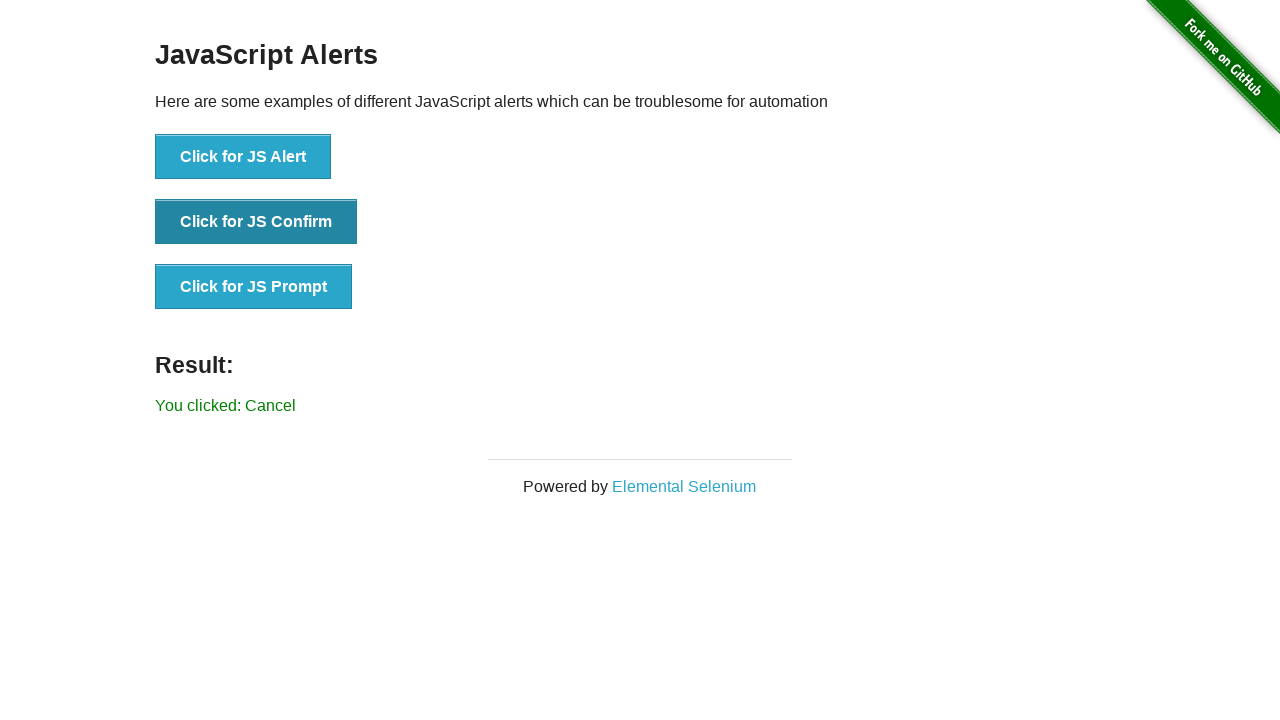

Retrieved result text content
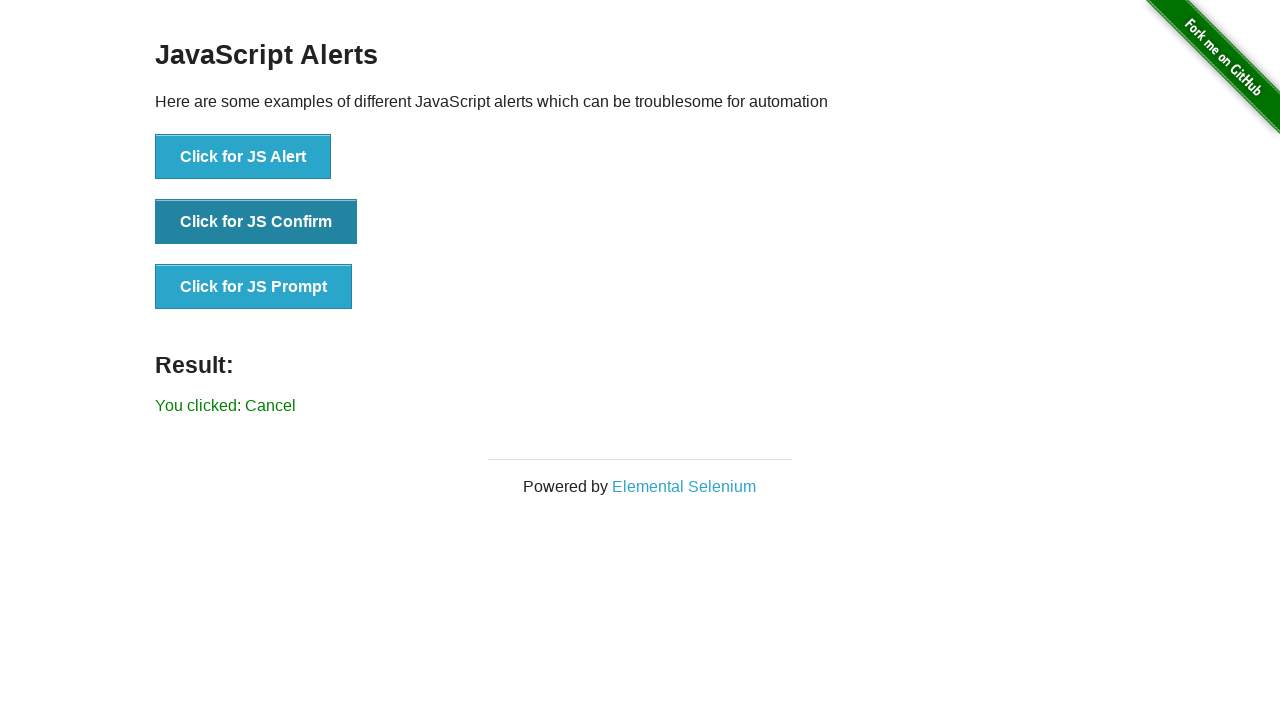

Verified result shows 'You clicked: Cancel'
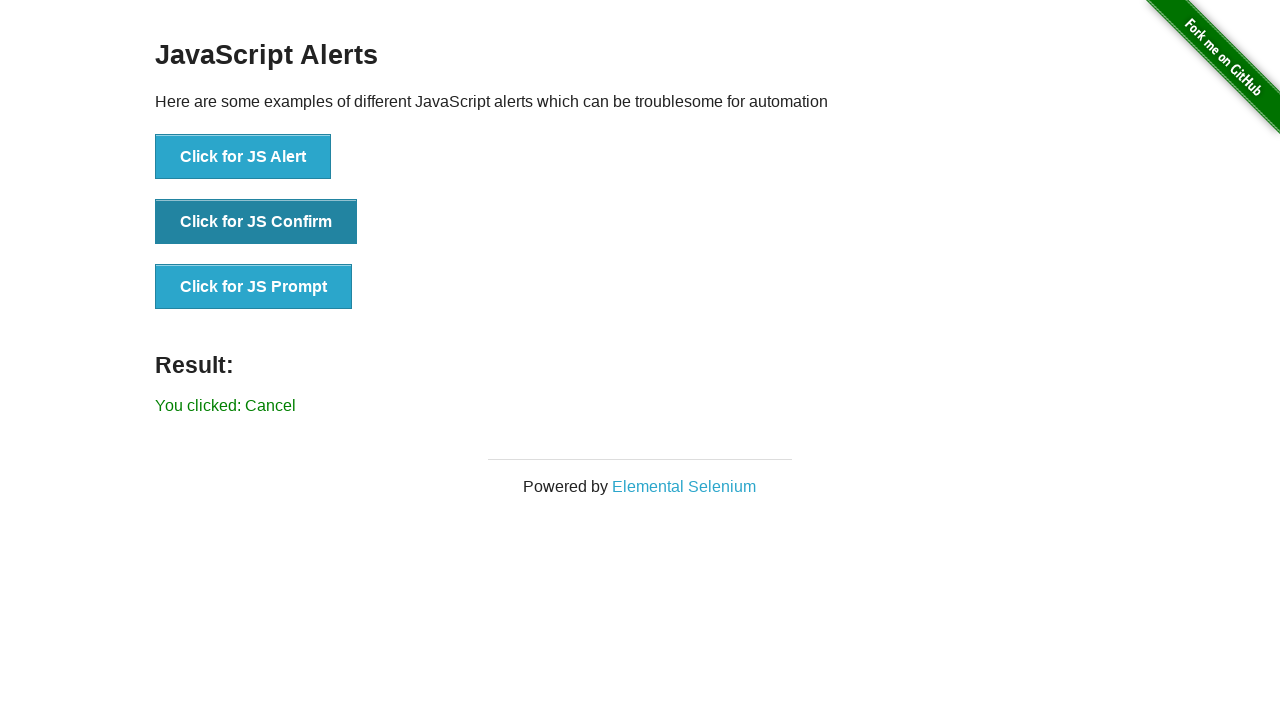

Set up dialog handler to accept the second confirm dialog
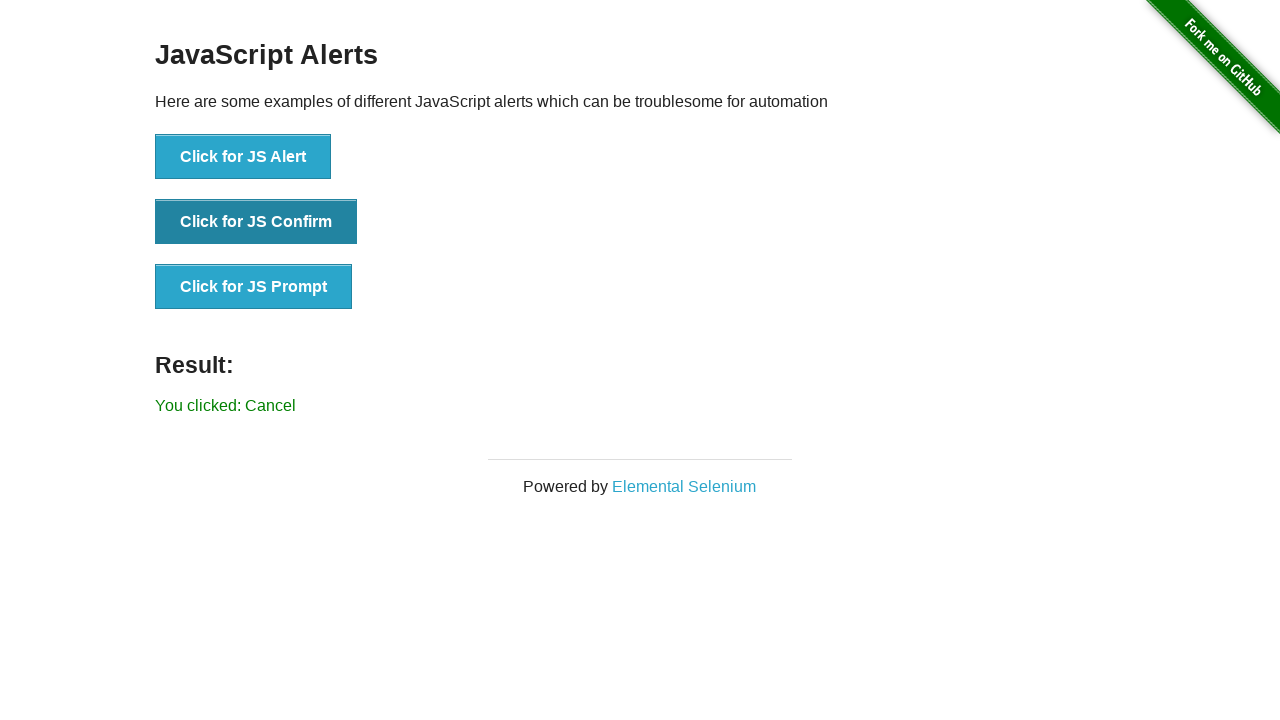

Clicked JS Confirm button to trigger second dialog at (256, 222) on xpath=//button[@onclick='jsConfirm()']
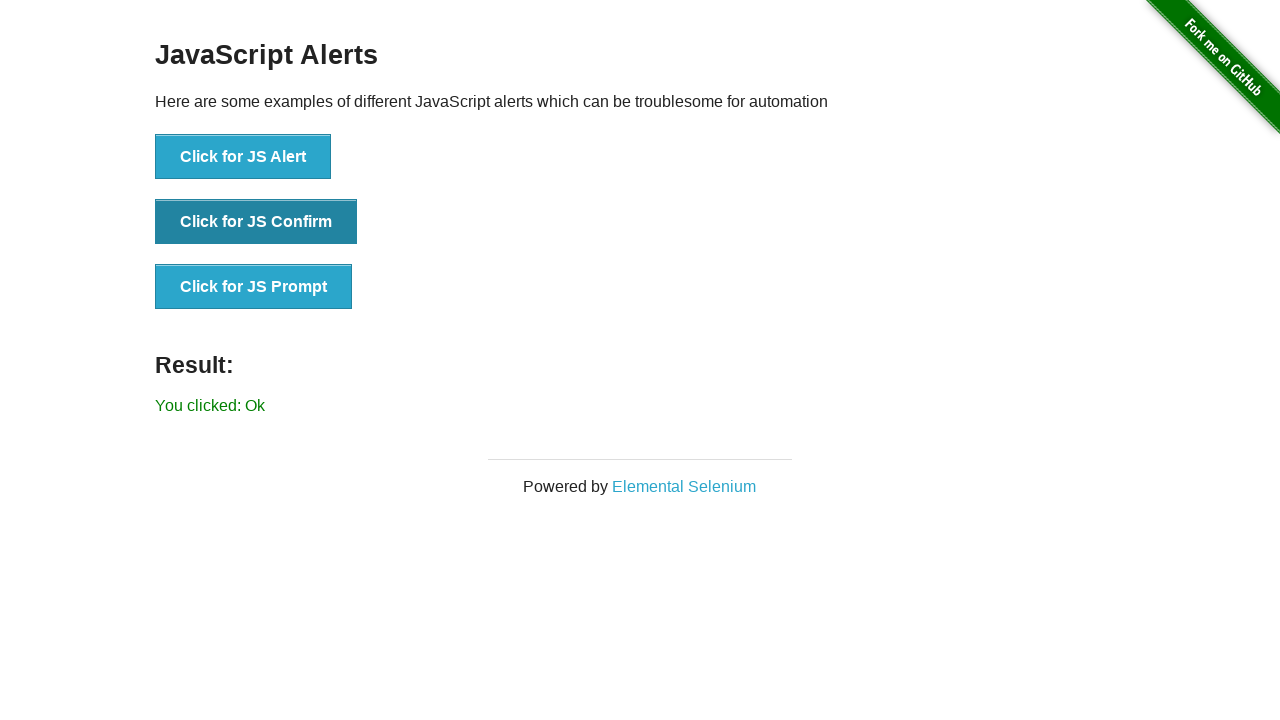

Retrieved updated result text content
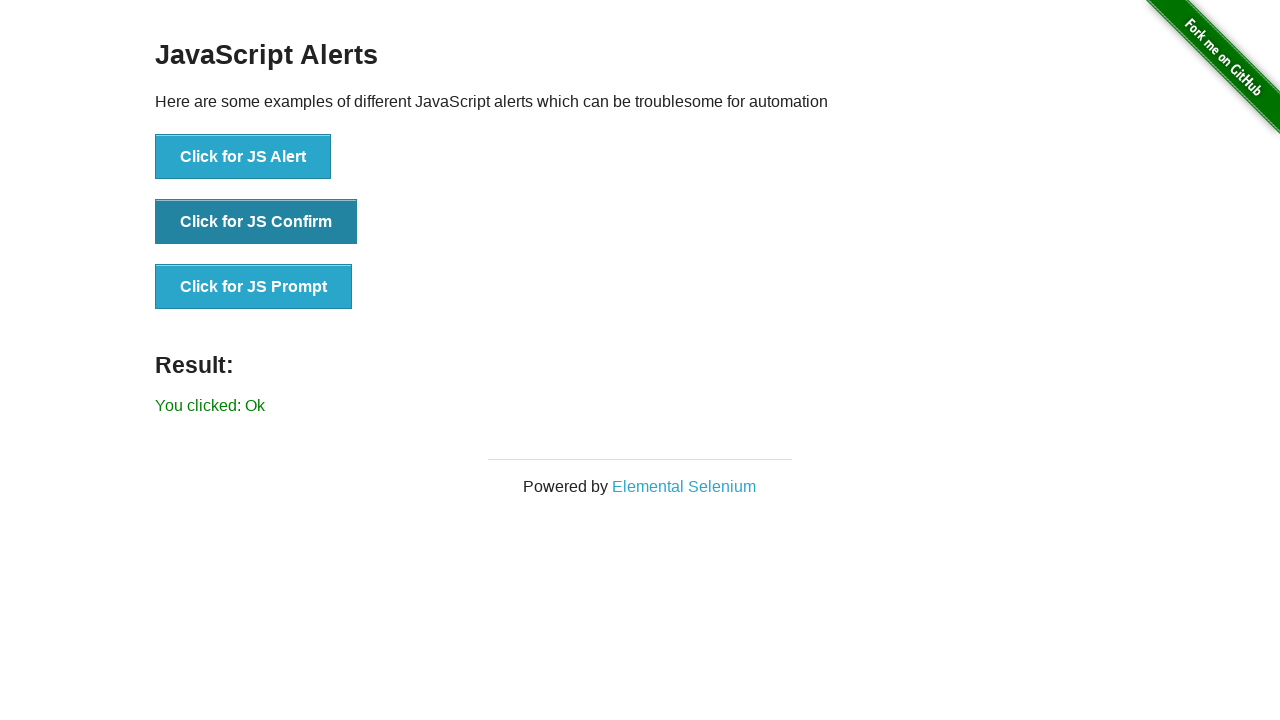

Verified result shows 'You clicked: Ok'
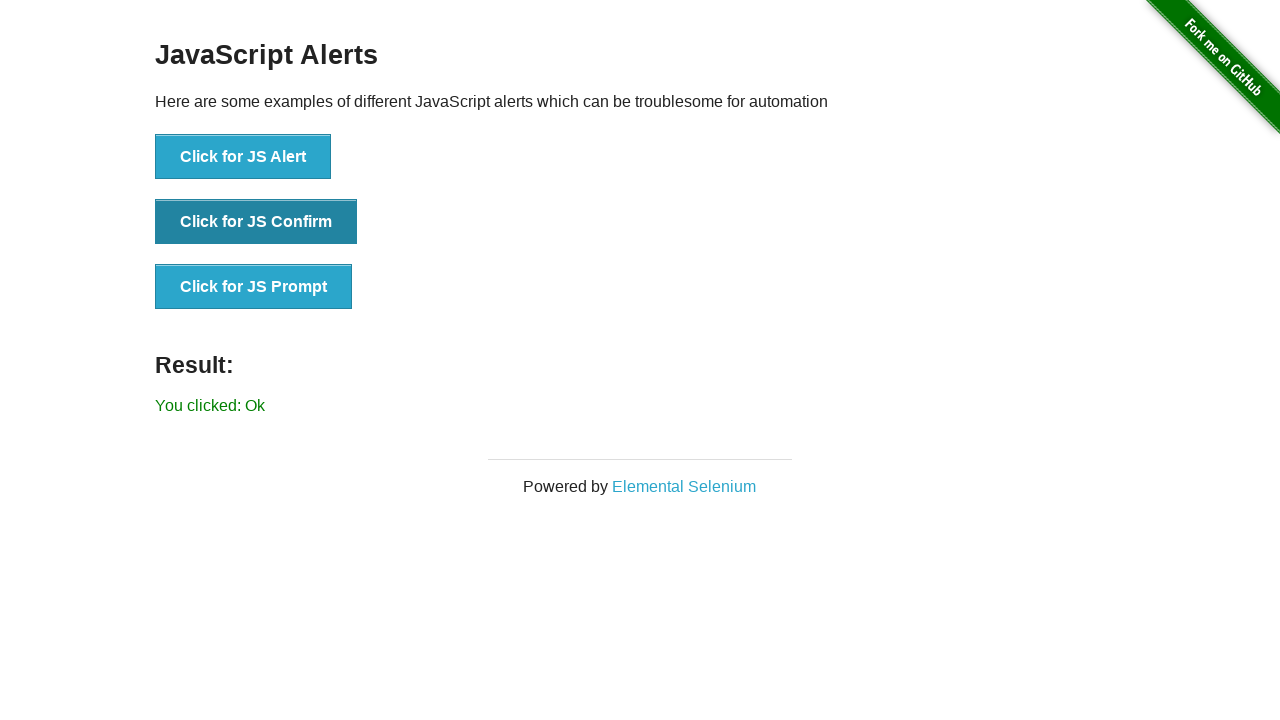

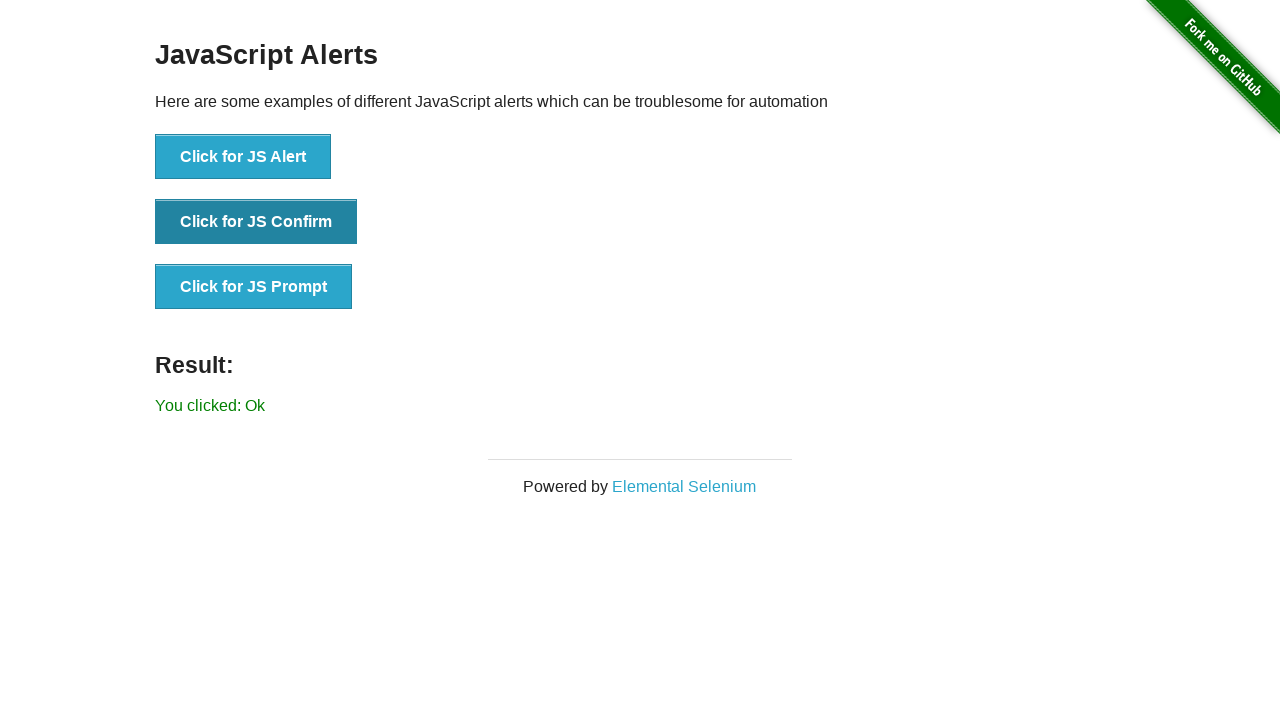